Tests drag and drop functionality by dragging an image element into a box container

Starting URL: http://formy-project.herokuapp.com/dragdrop

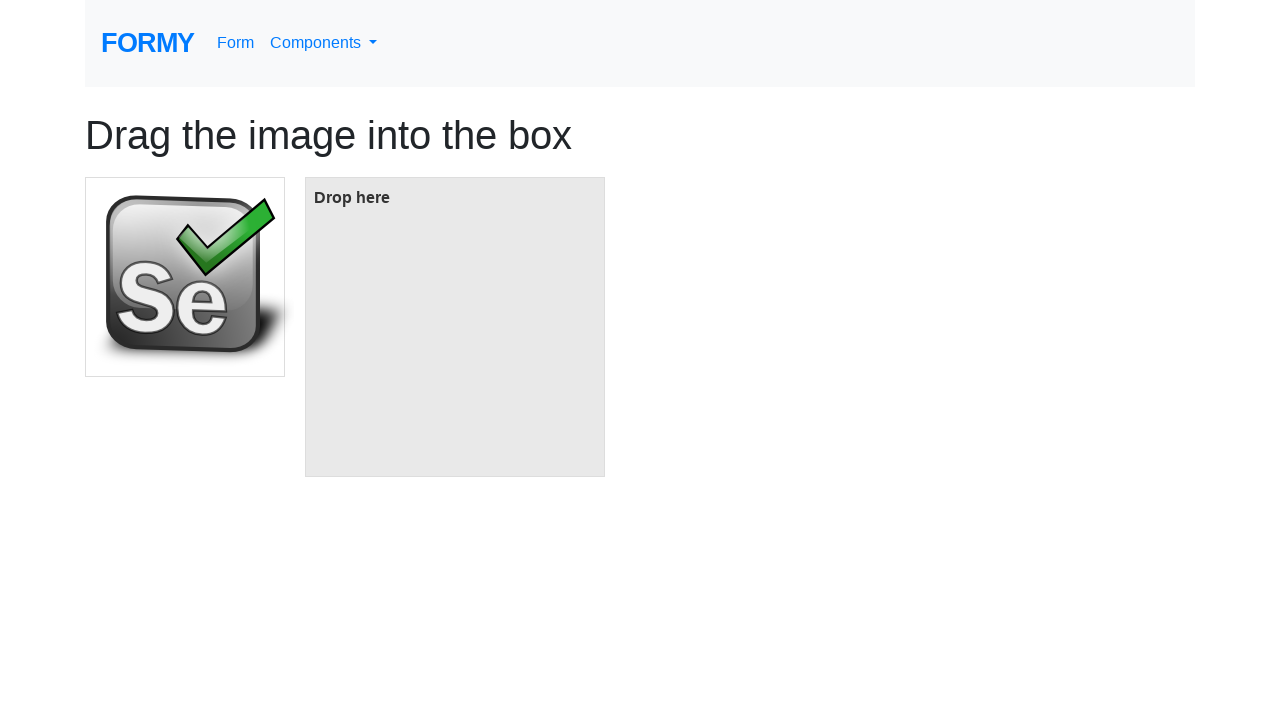

Located the image element to drag
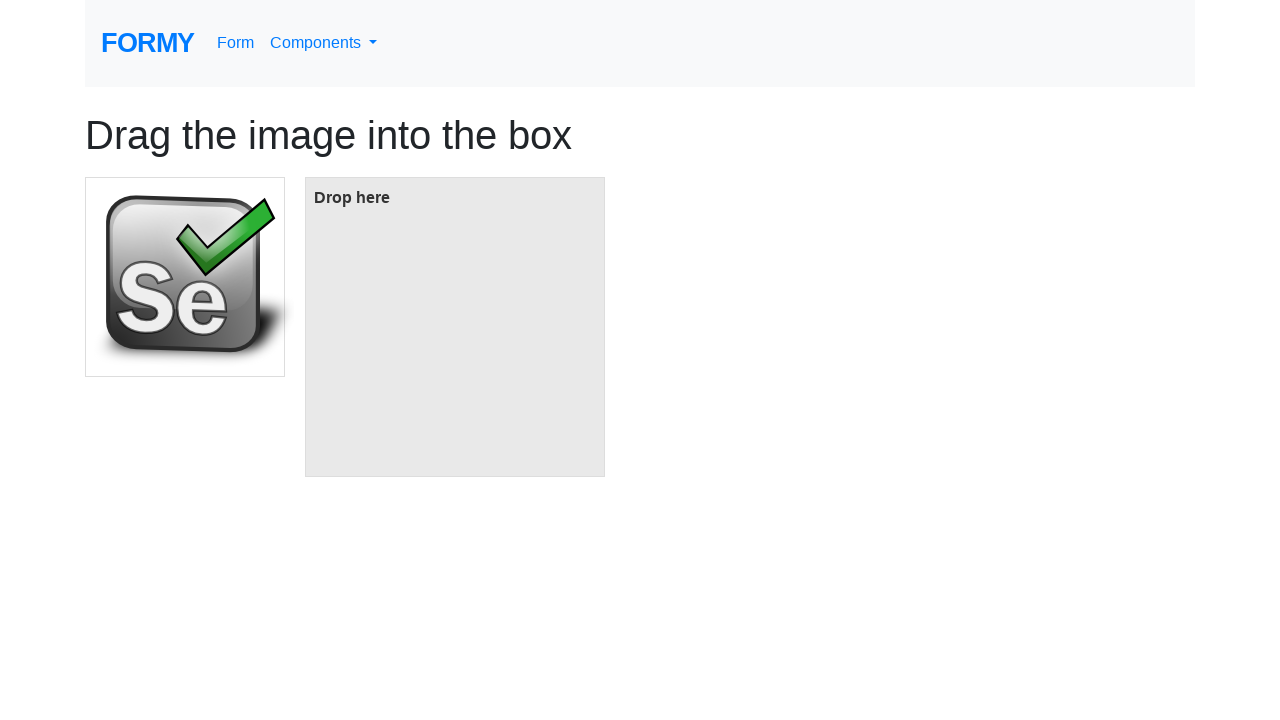

Located the target box element
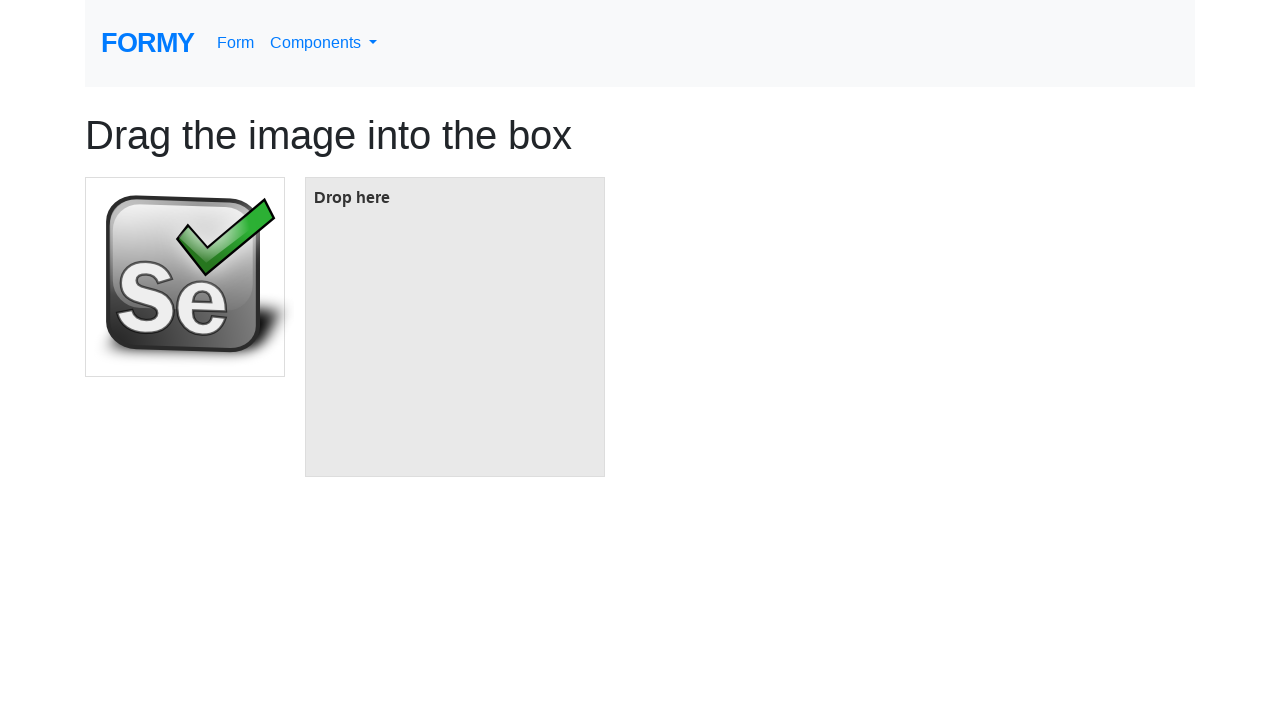

Dragged image element into the box container at (455, 327)
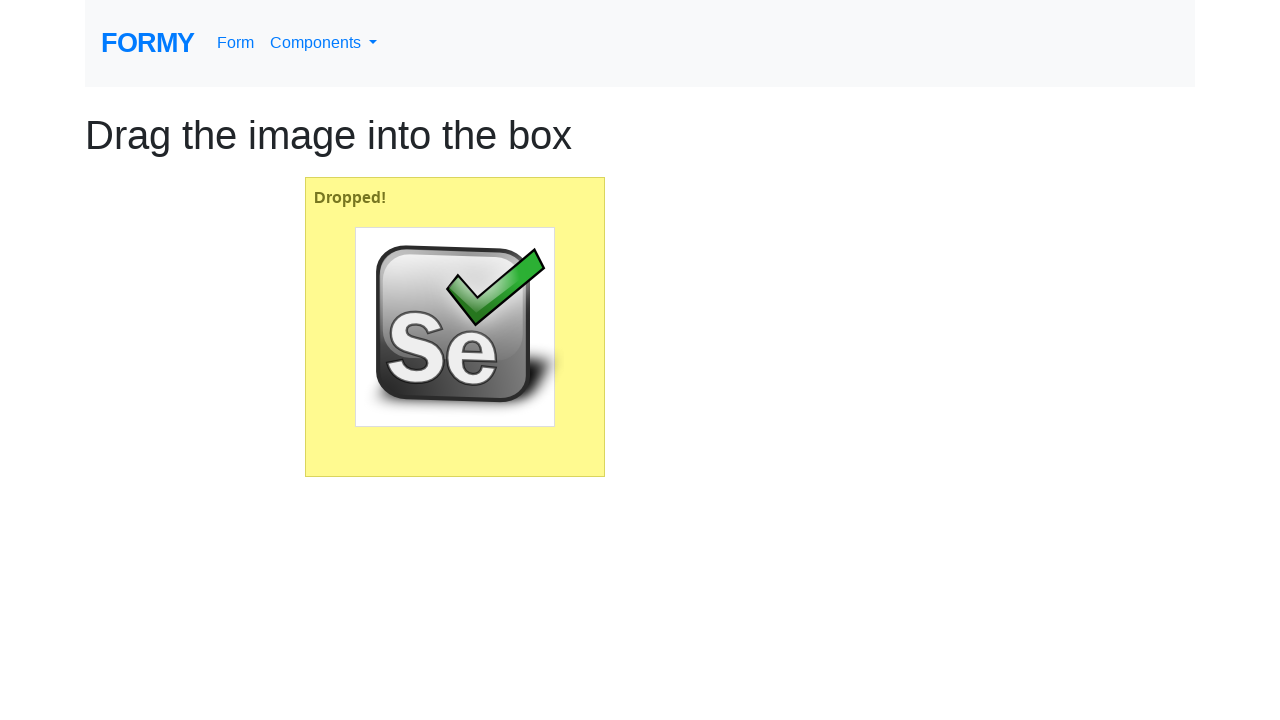

Waited for drag and drop action to complete
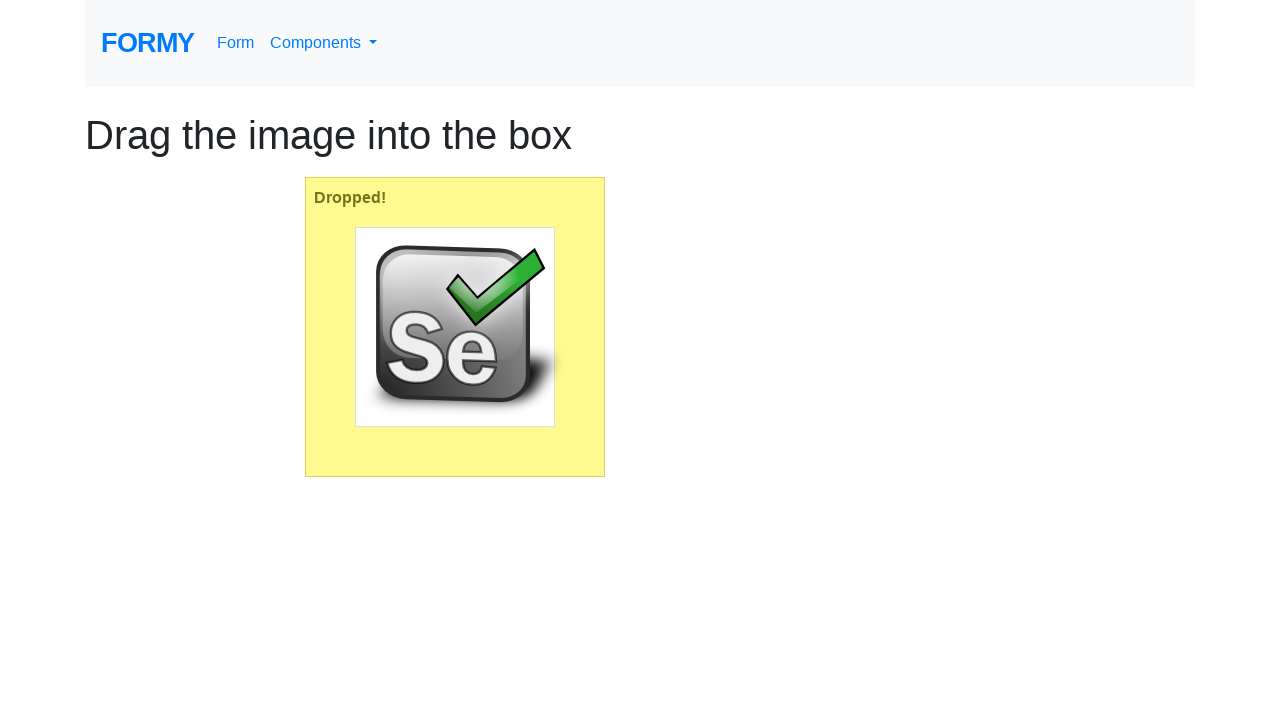

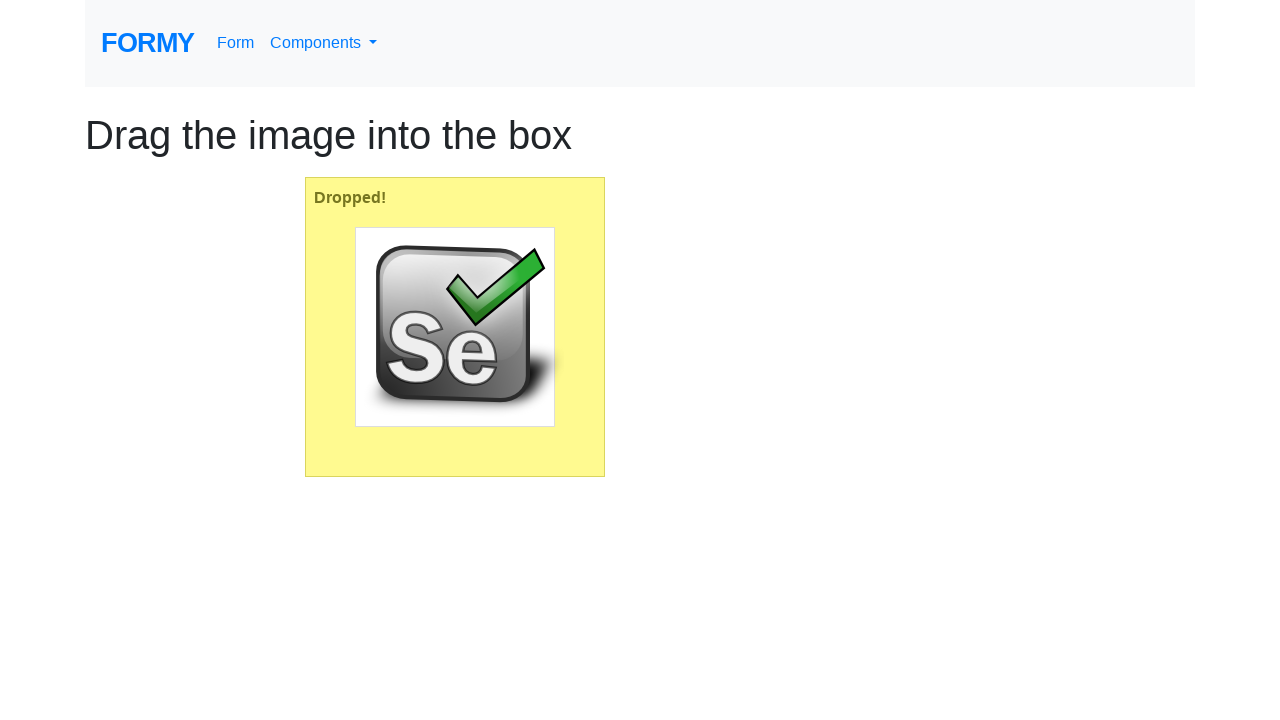